Tests checkbox selection verification by navigating to Checkboxes page

Starting URL: http://the-internet.herokuapp.com/

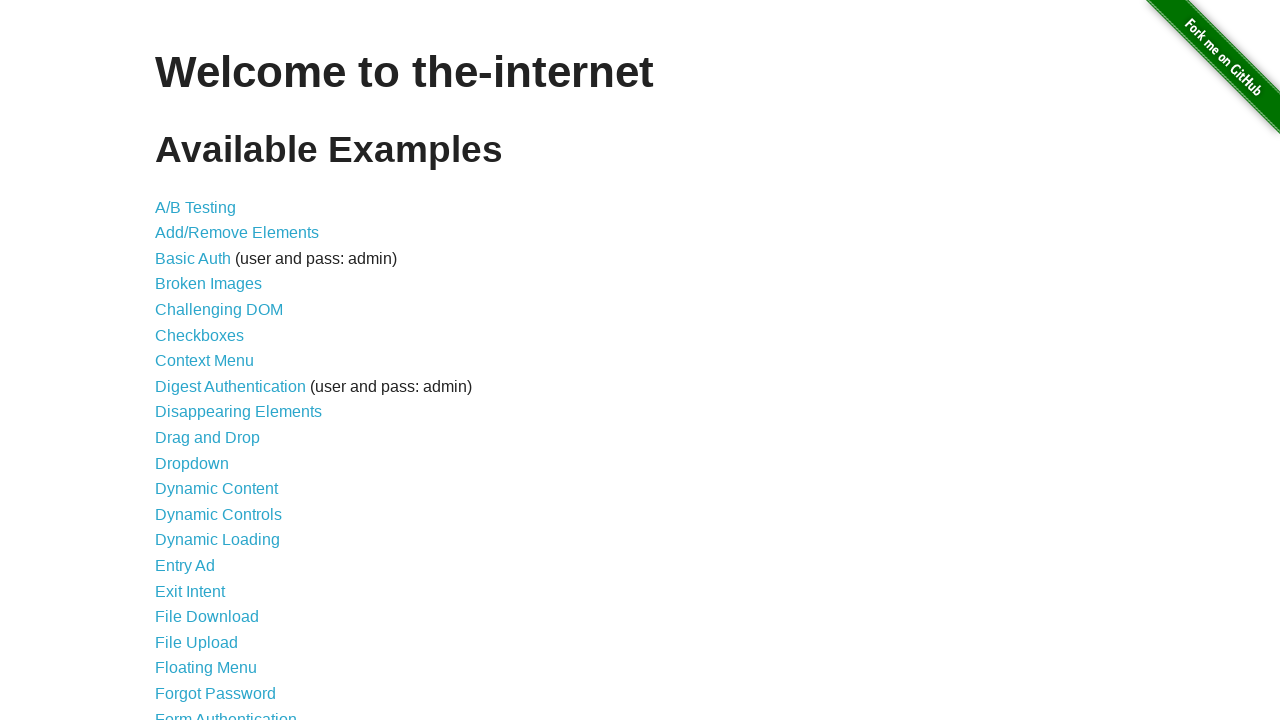

Clicked on Checkboxes link to navigate to Checkboxes page at (200, 335) on xpath=//a[contains(text(),'Checkboxes')]
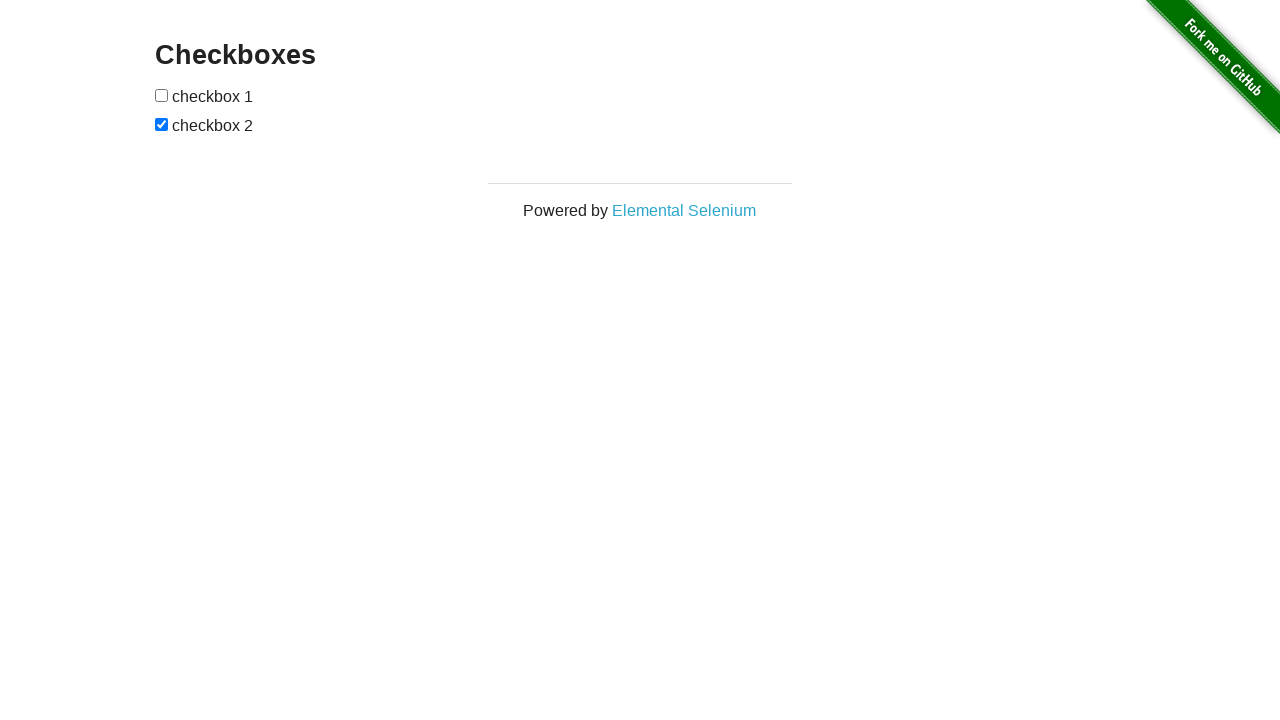

Waited for checkboxes to load and become visible
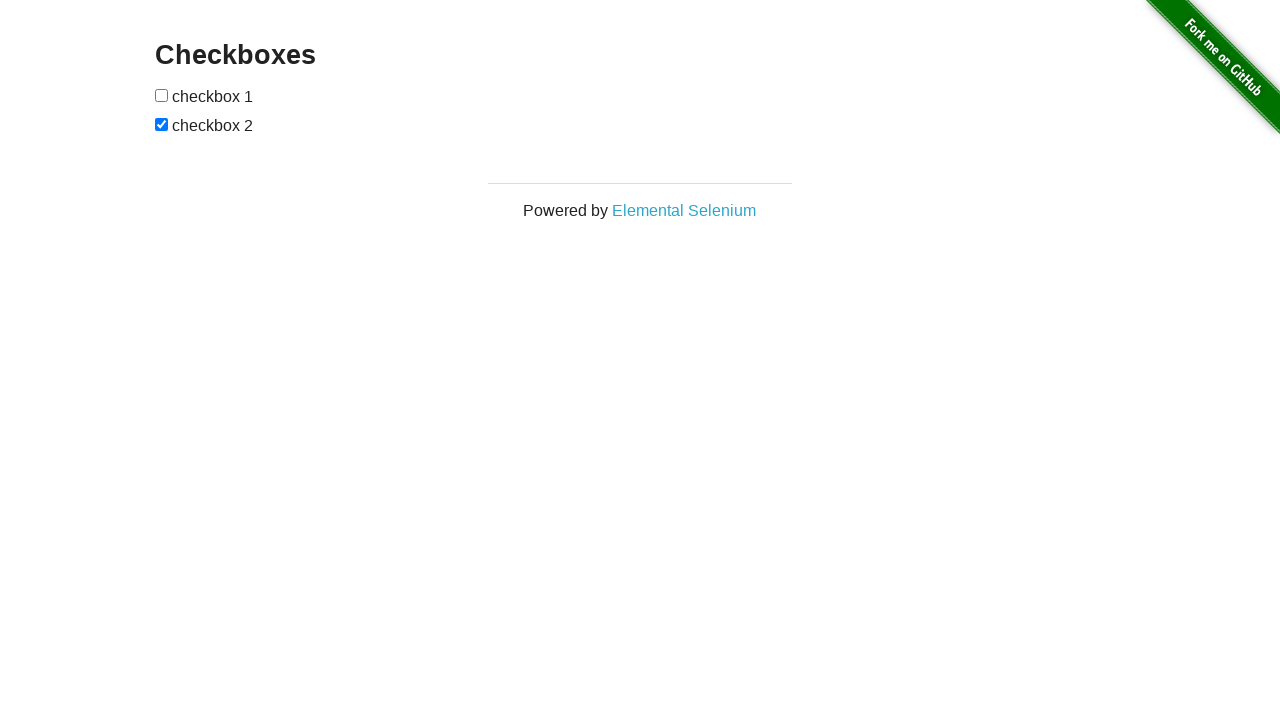

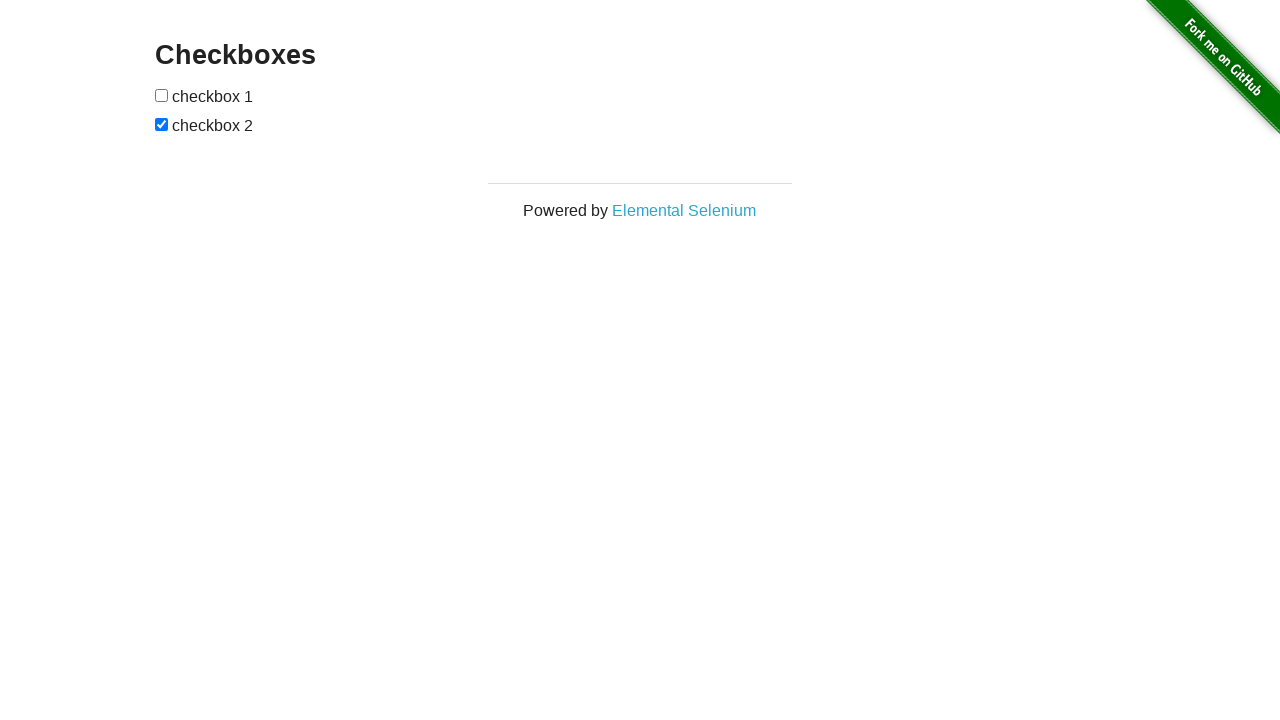